Tests dropdown selection functionality by selecting different options using various methods (by index, value, and visible text)

Starting URL: https://demoqa.com/select-menu

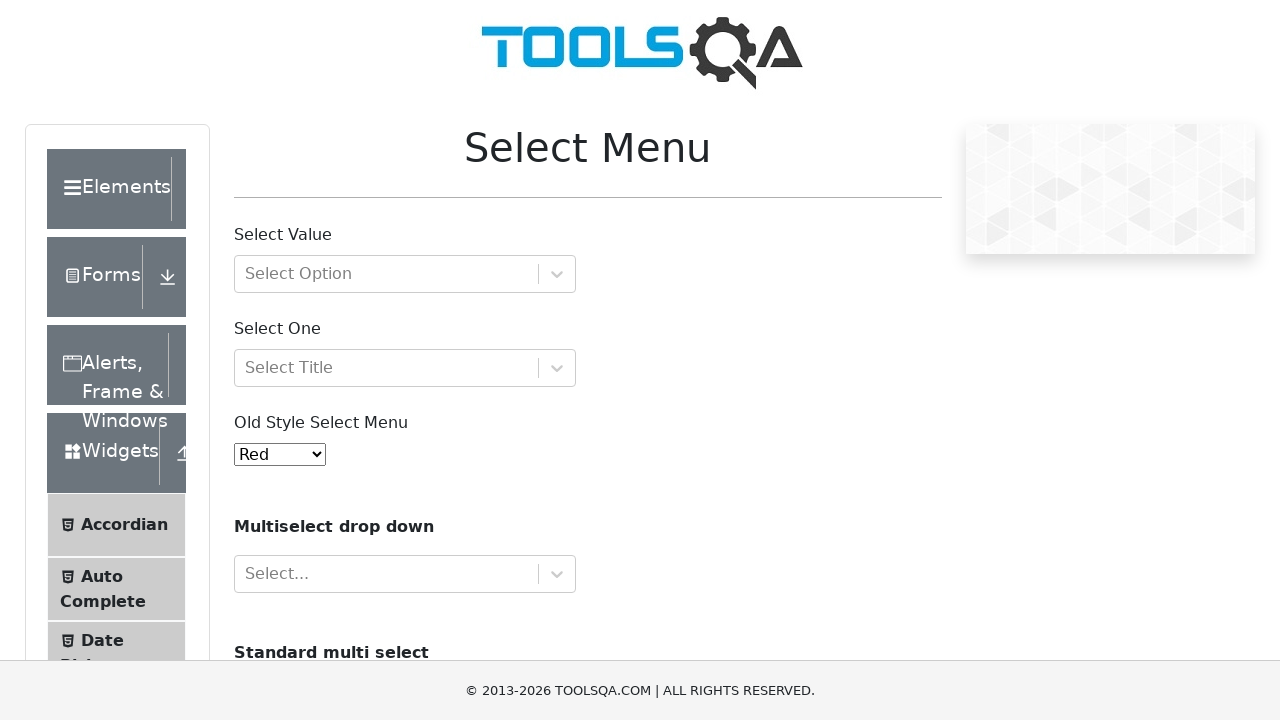

Located dropdown element with id 'oldSelectMenu'
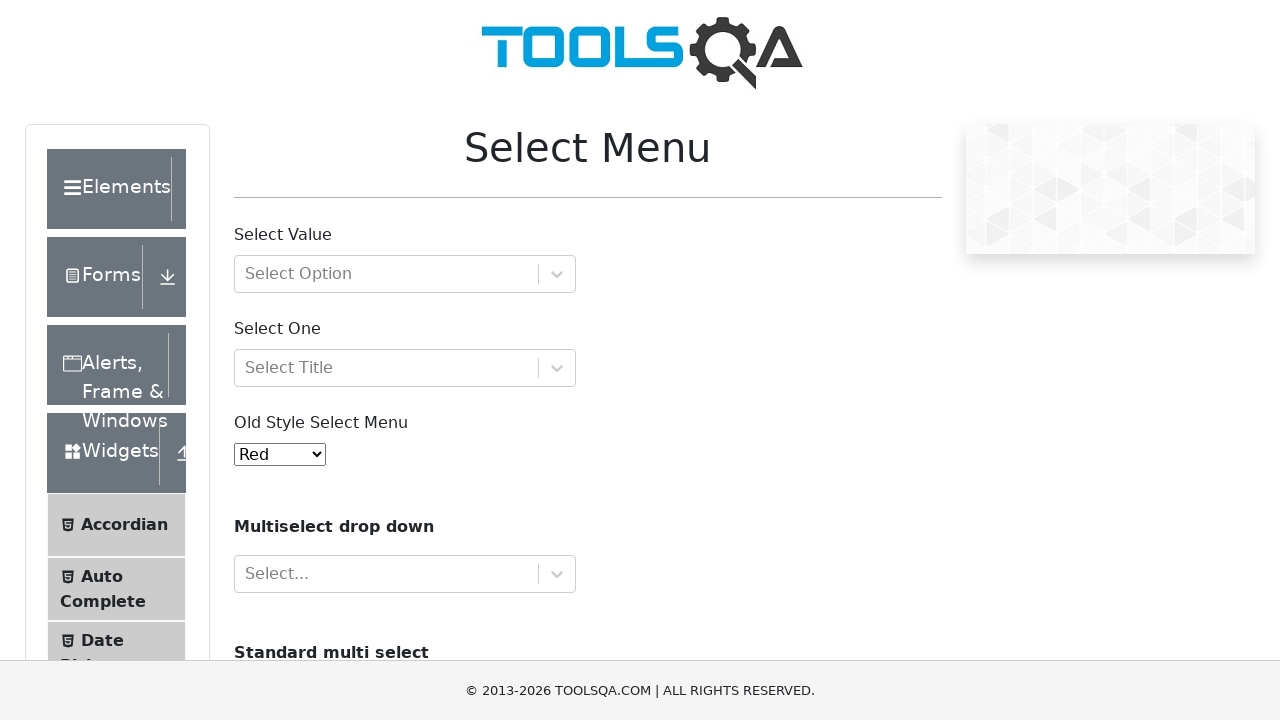

Selected dropdown option by index 2 (Yellow) on select#oldSelectMenu
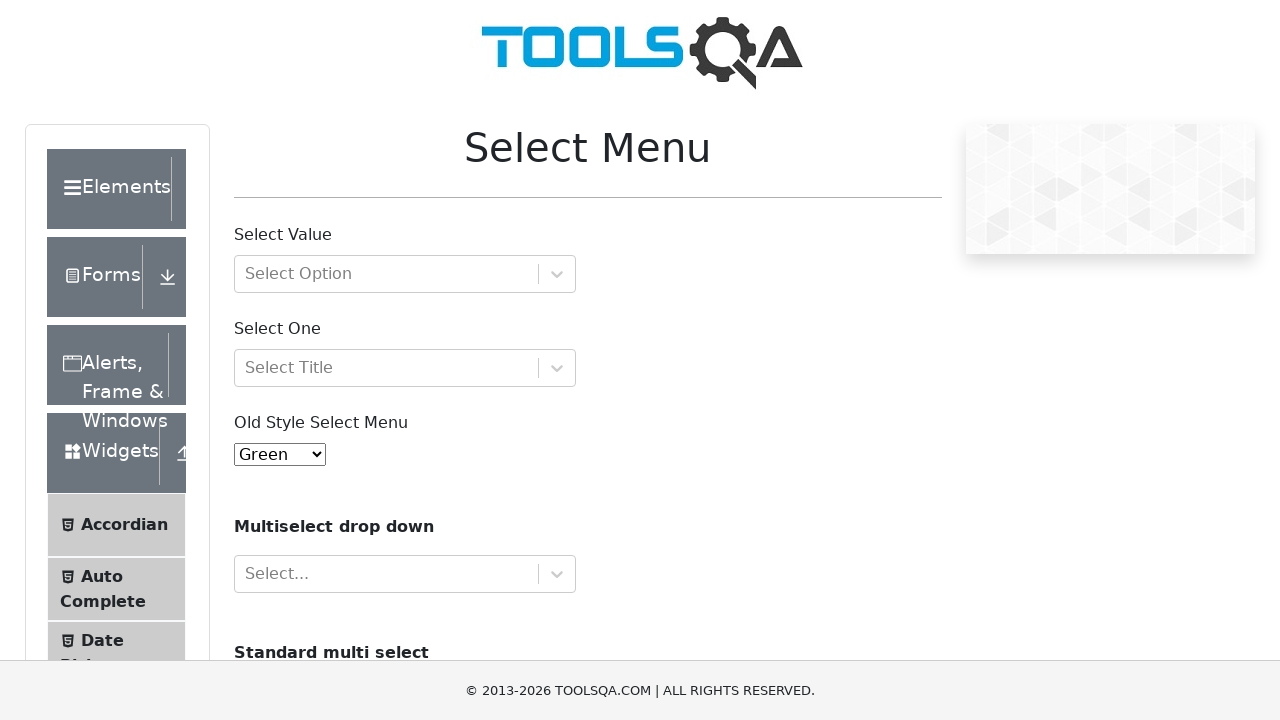

Selected dropdown option by value 'red' on select#oldSelectMenu
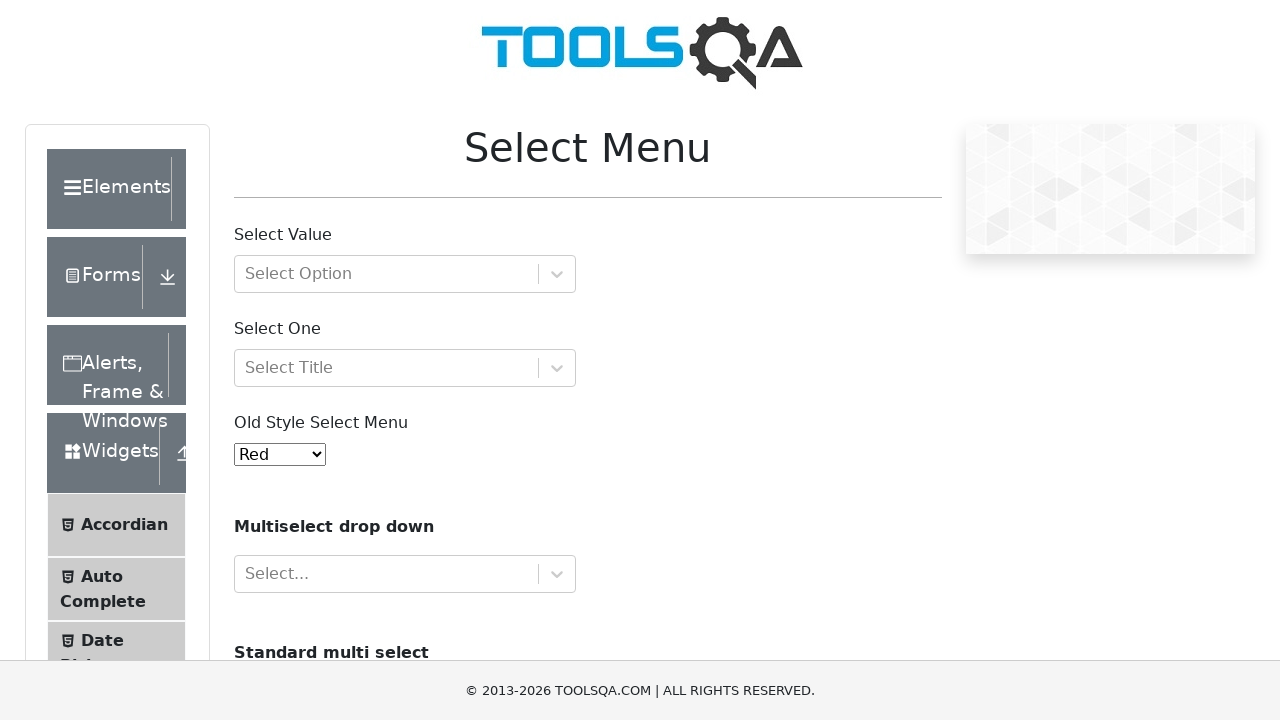

Selected dropdown option by visible text 'Indigo' on select#oldSelectMenu
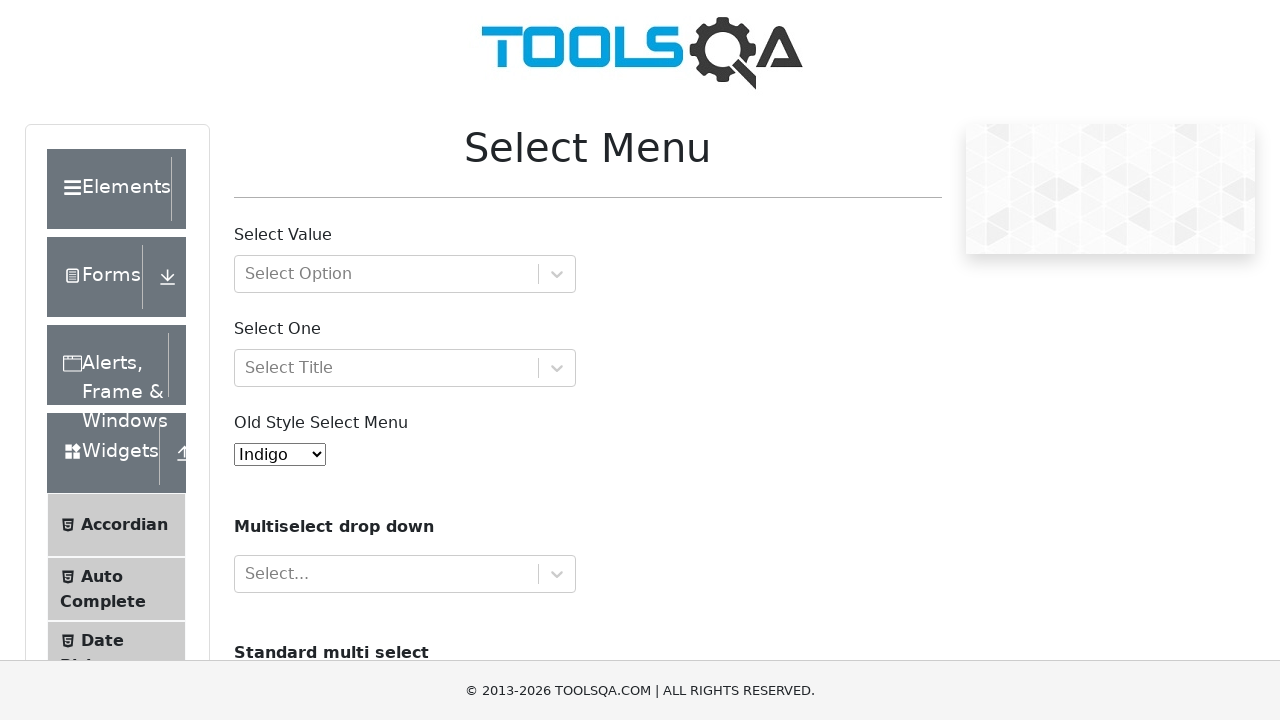

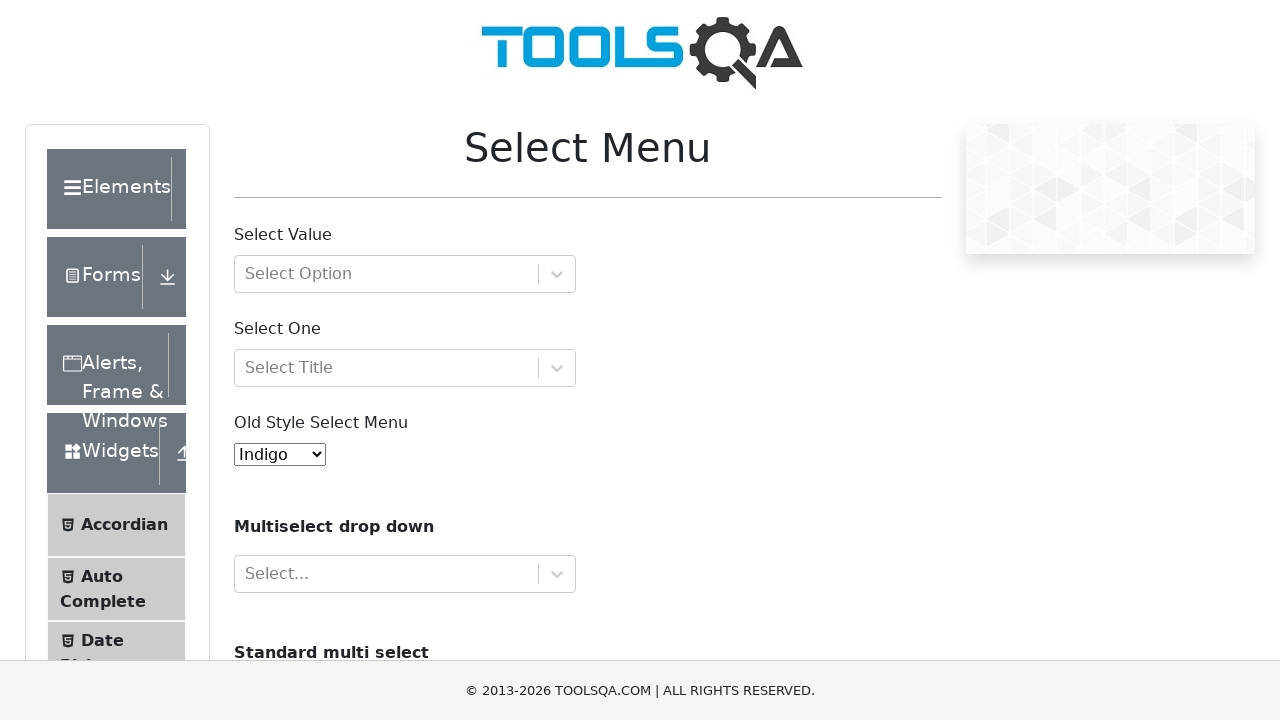